Opens the DNS shop website and maximizes the browser window to verify window dimensions

Starting URL: https://www.dns-shop.ru/

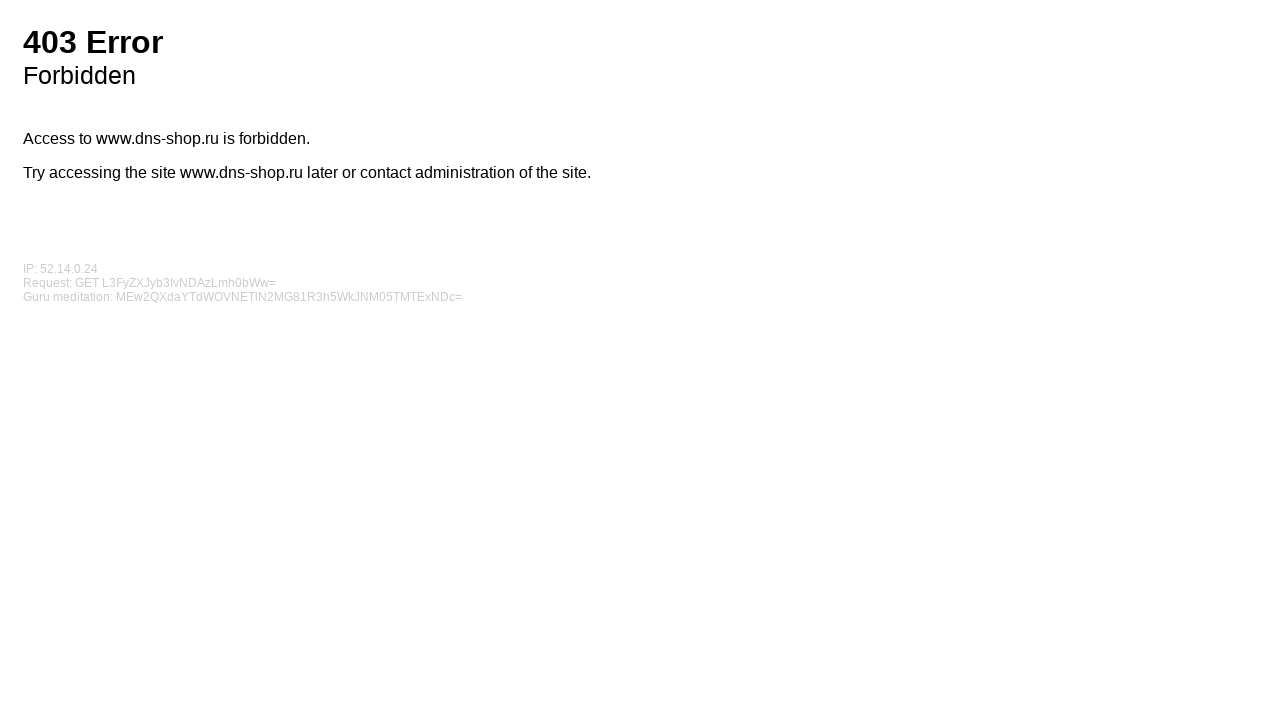

Set viewport size to 1920x1080 to simulate maximized window
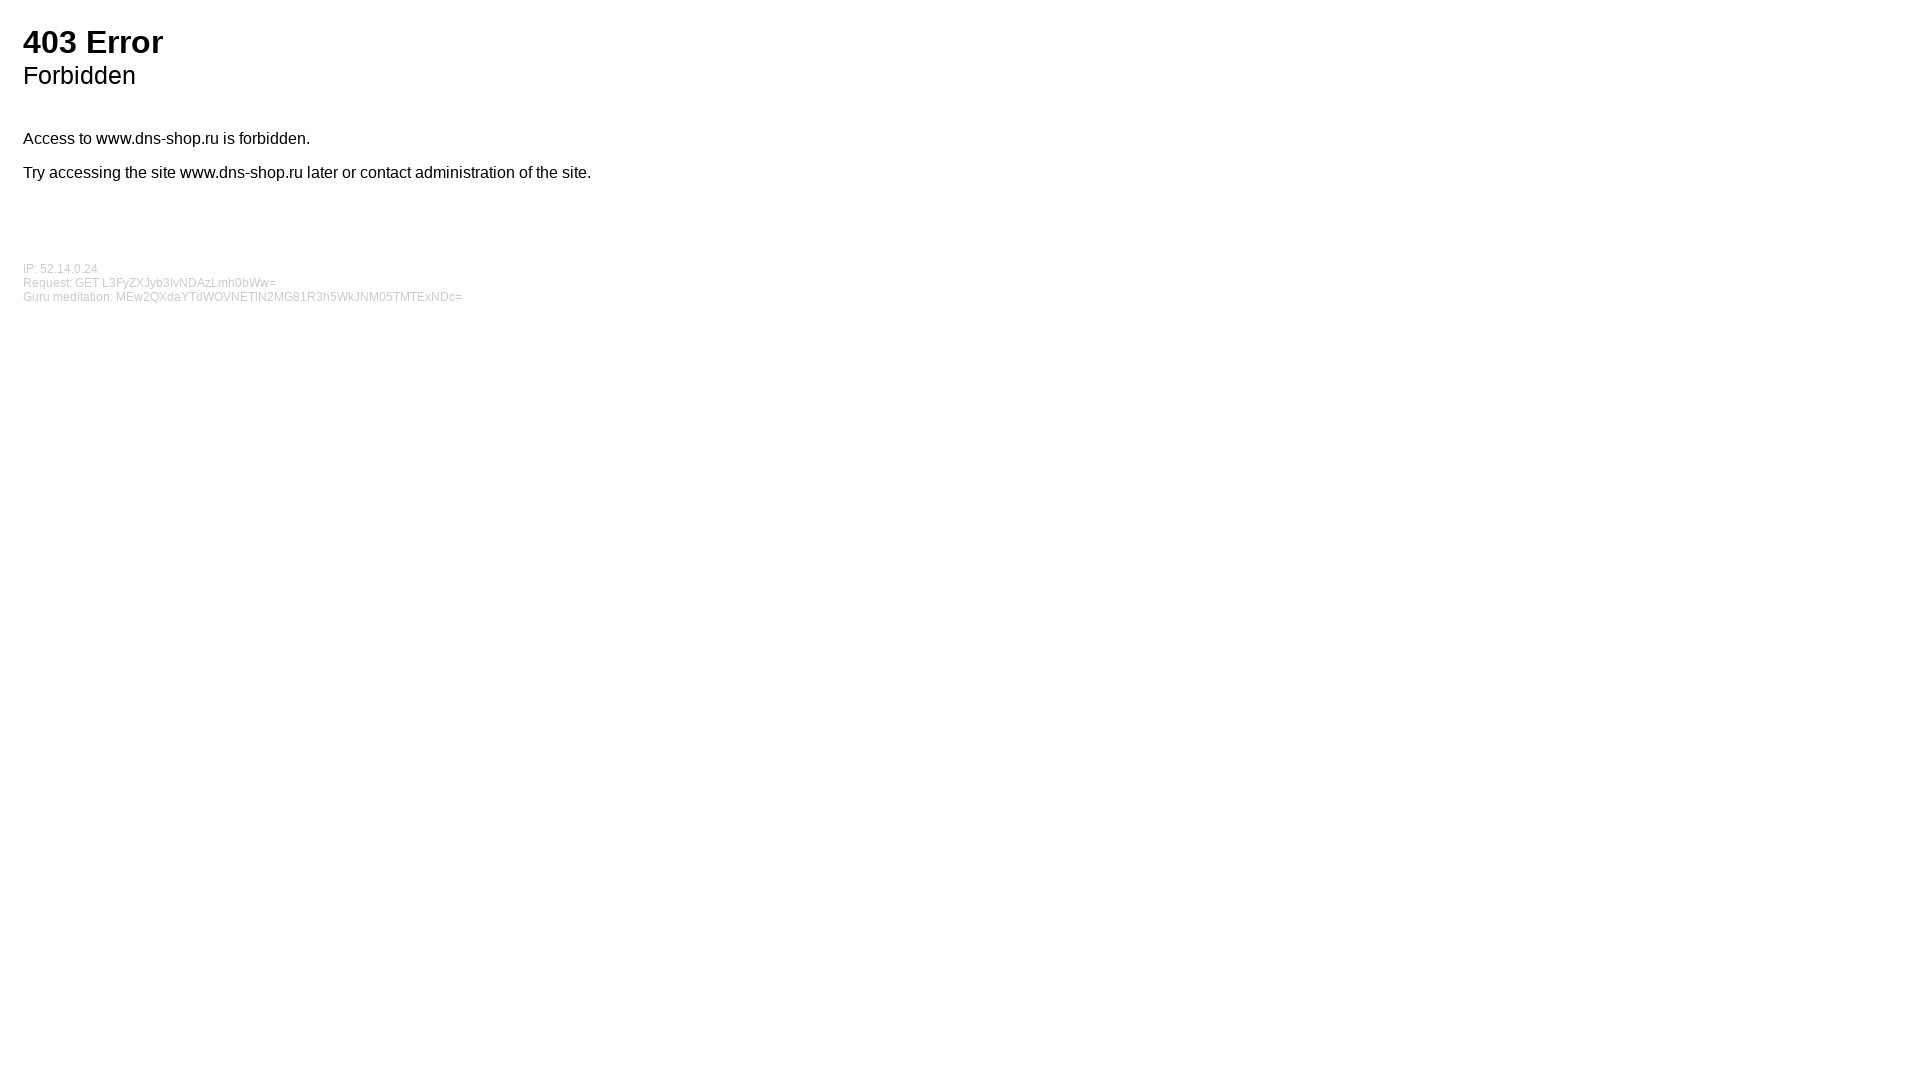

Waited 3 seconds to observe the result
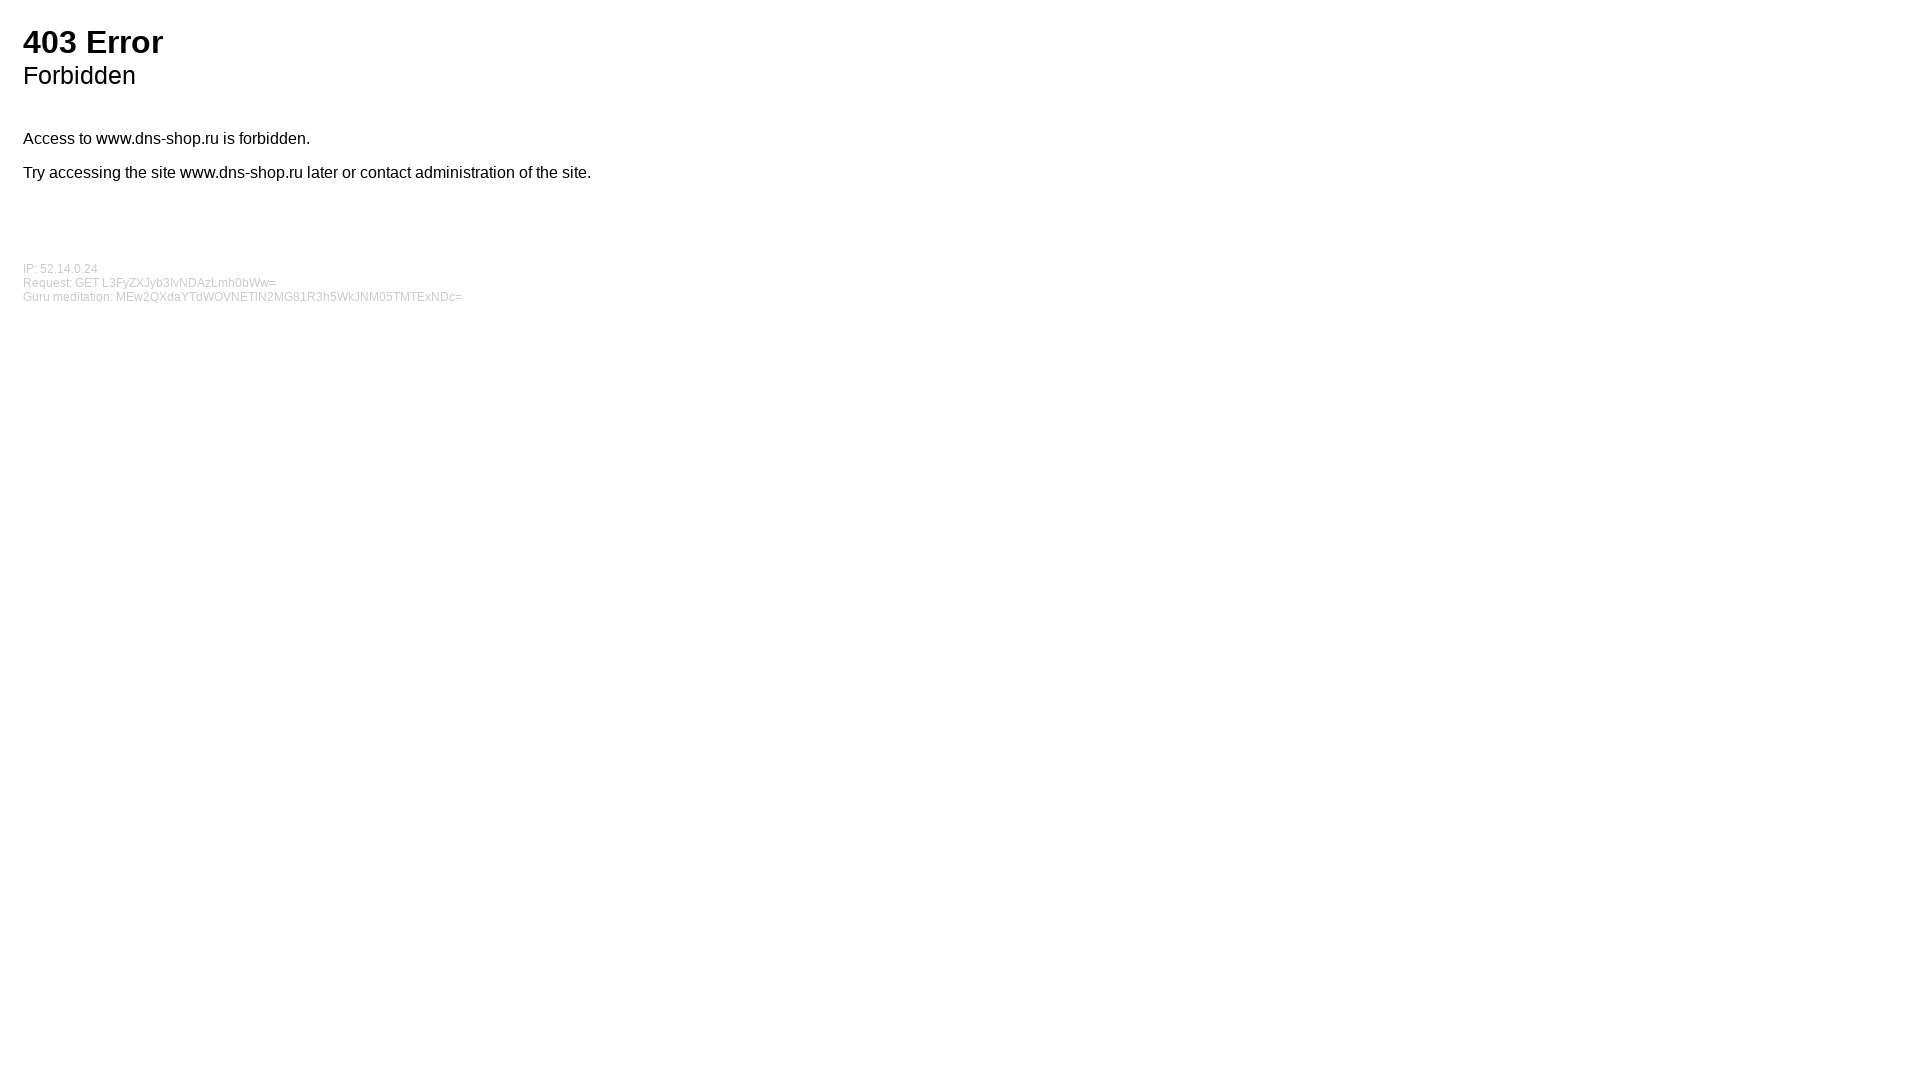

Retrieved viewport size: 1920x1080
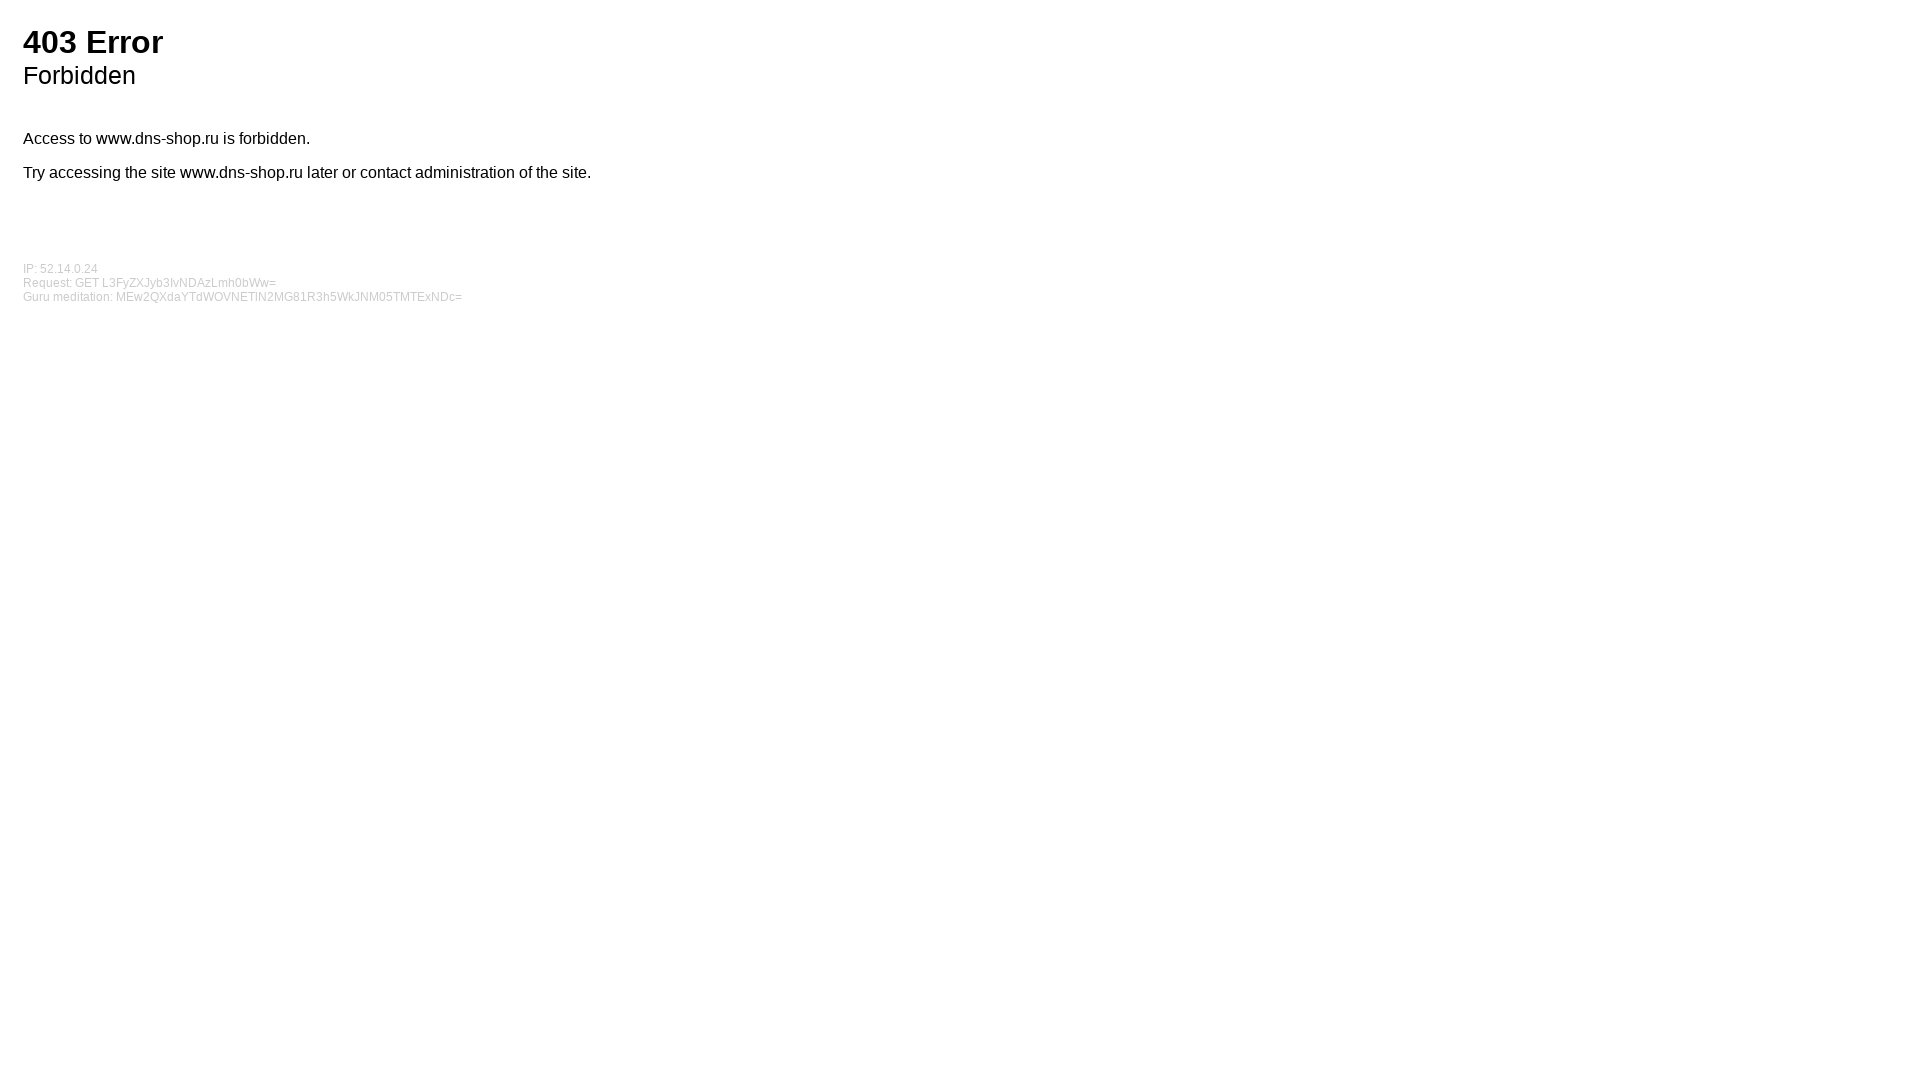

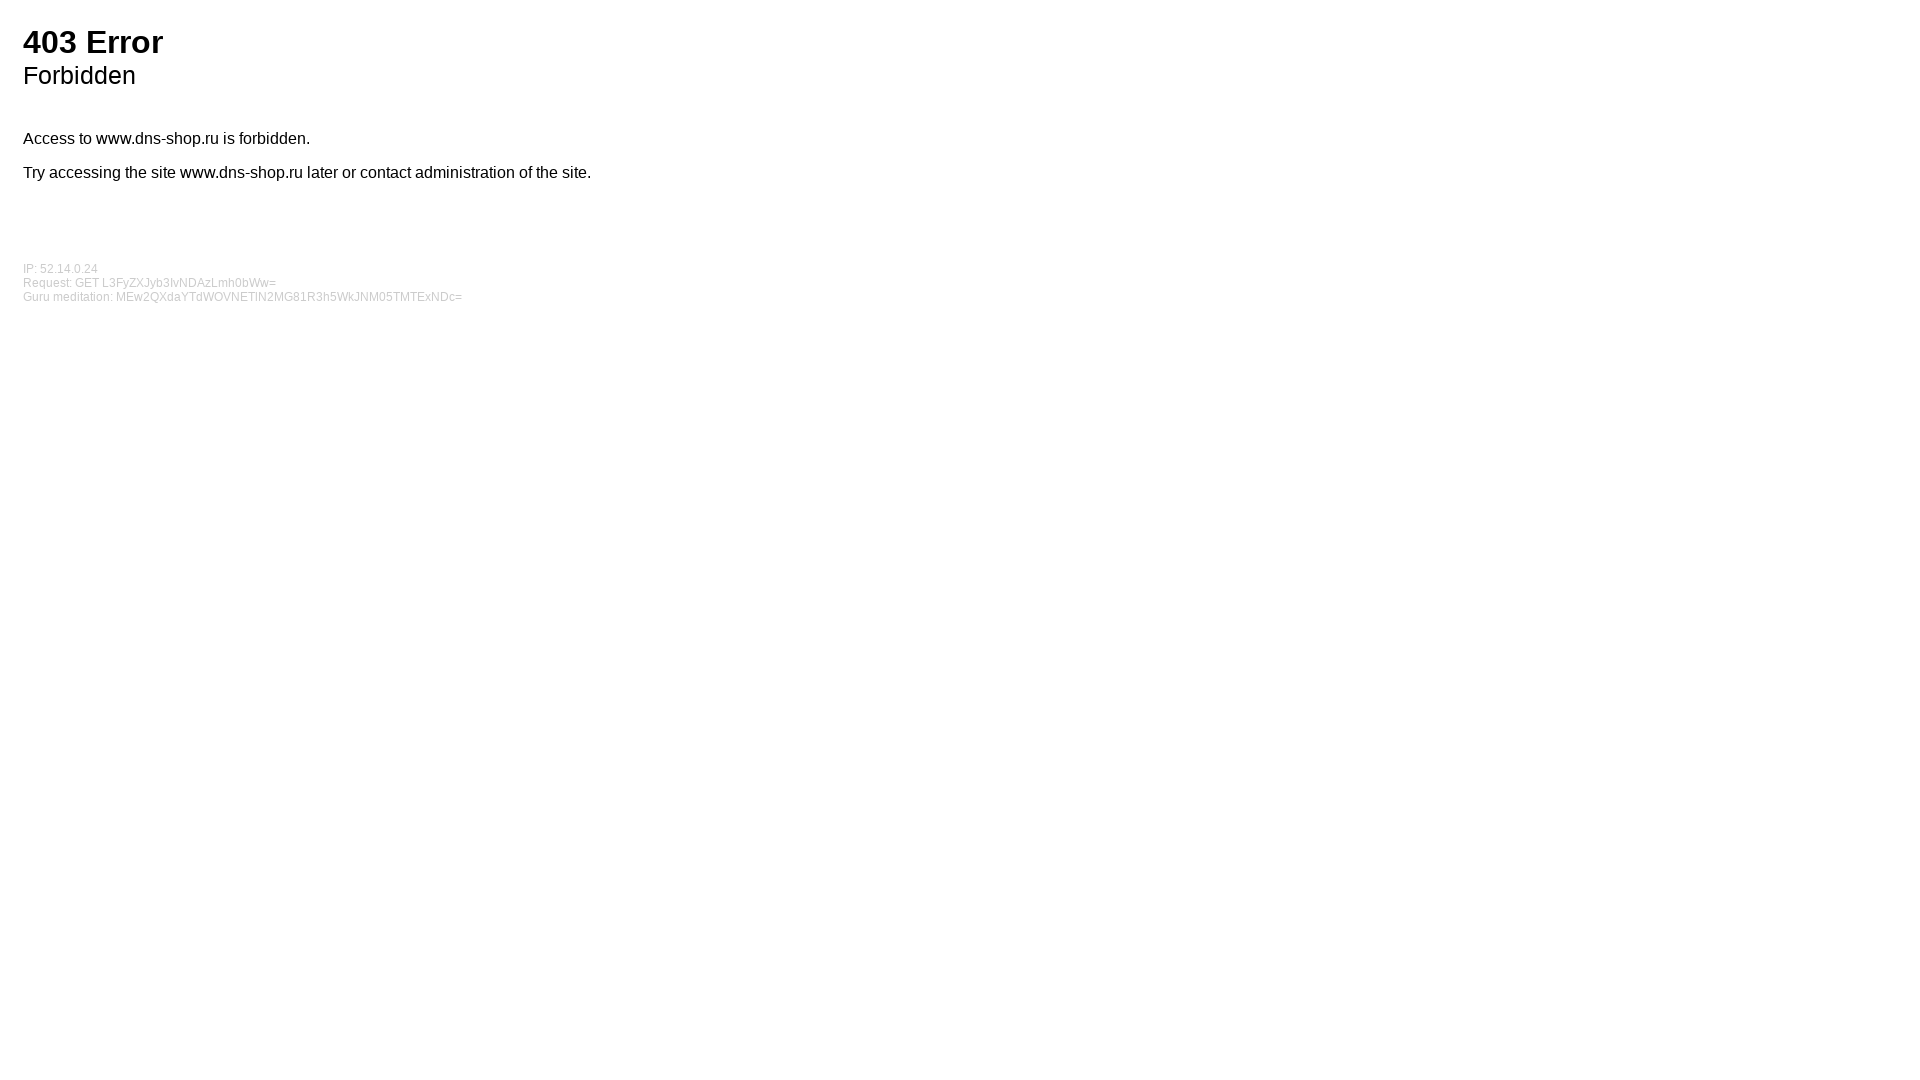